Tests menu hover functionality by moving mouse over a menu item

Starting URL: https://demoqa.com/menu

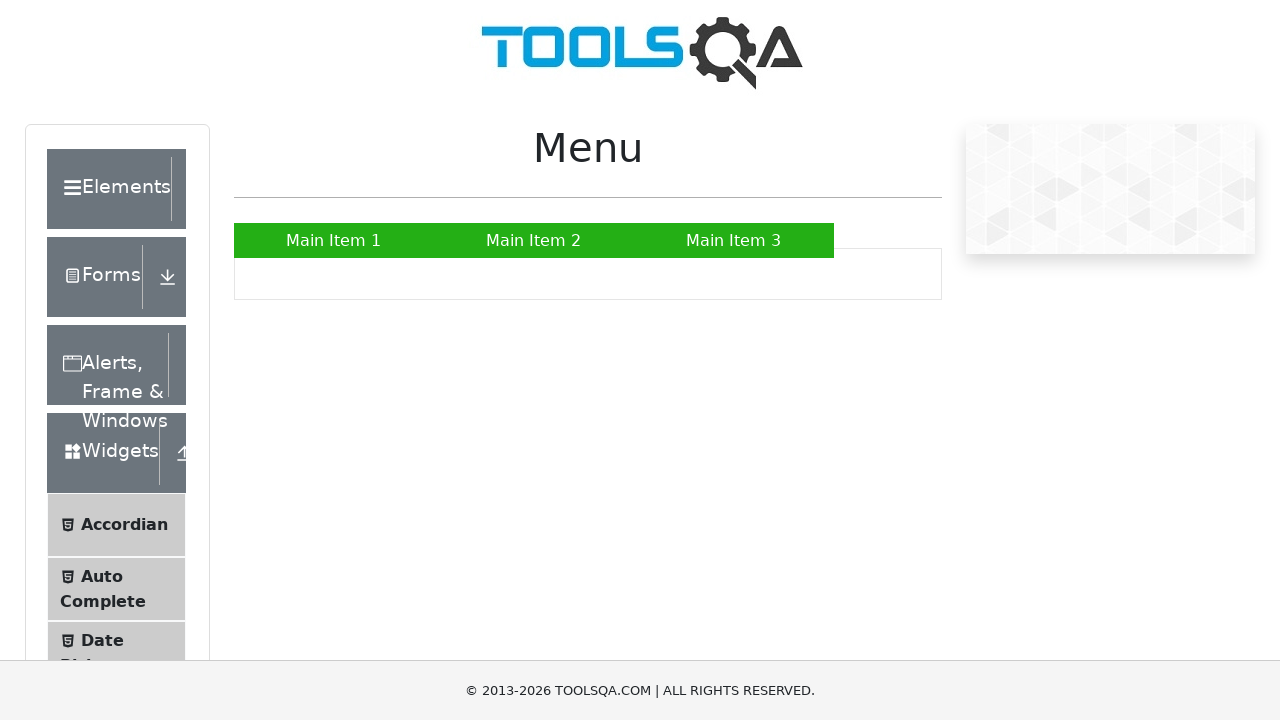

Located Main Item 2 menu element
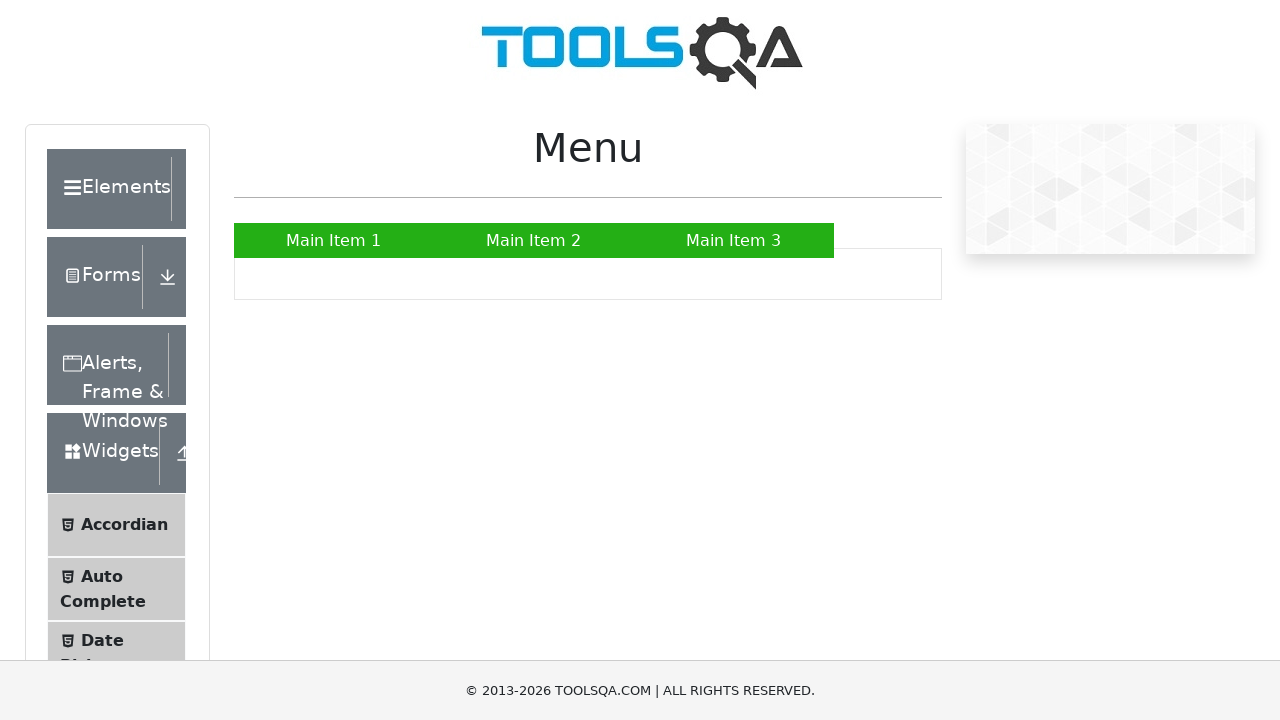

Hovered over Main Item 2 menu to trigger submenu display at (534, 240) on xpath=//a[normalize-space()='Main Item 2']
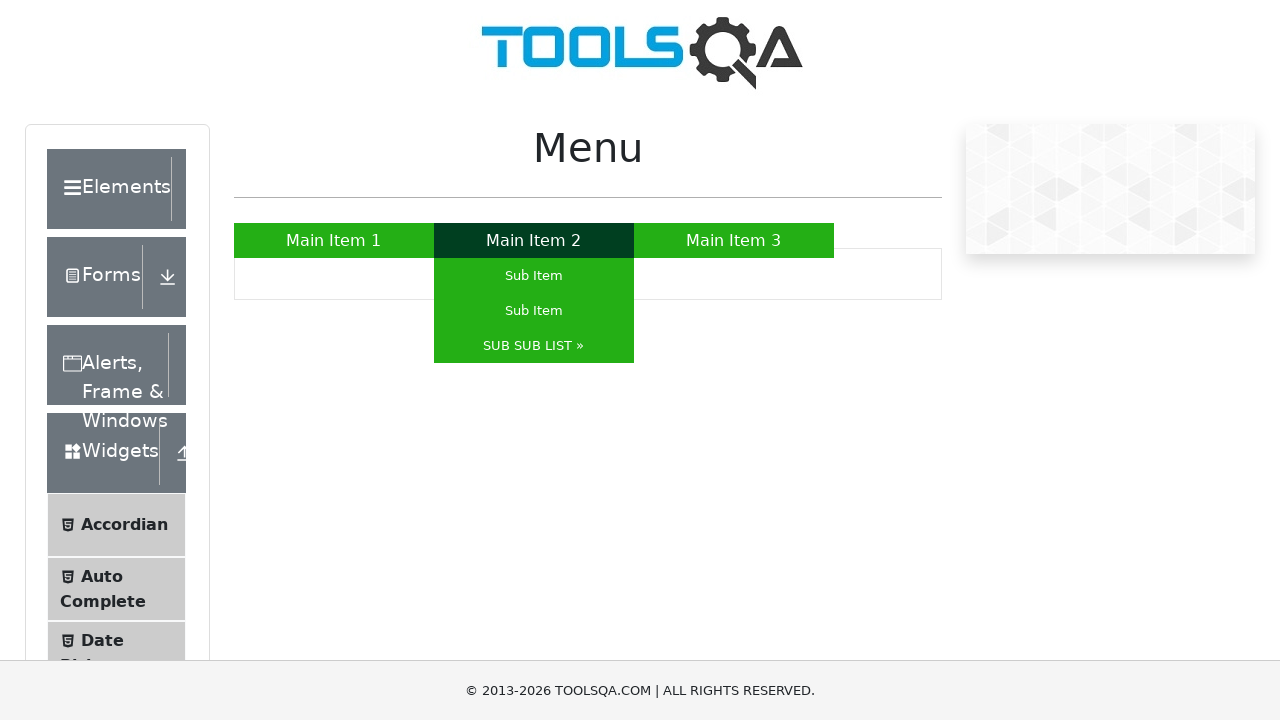

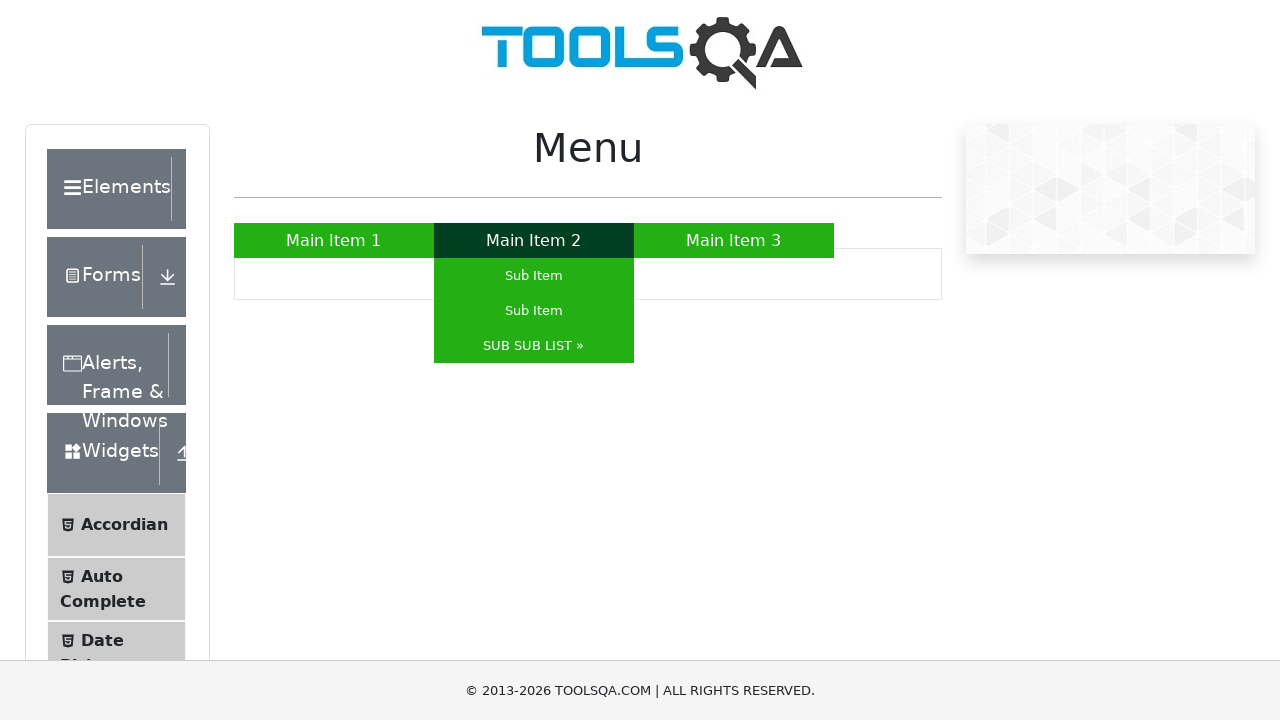